Tests checkbox functionality by clicking three checkboxes

Starting URL: https://formy-project.herokuapp.com/checkbox

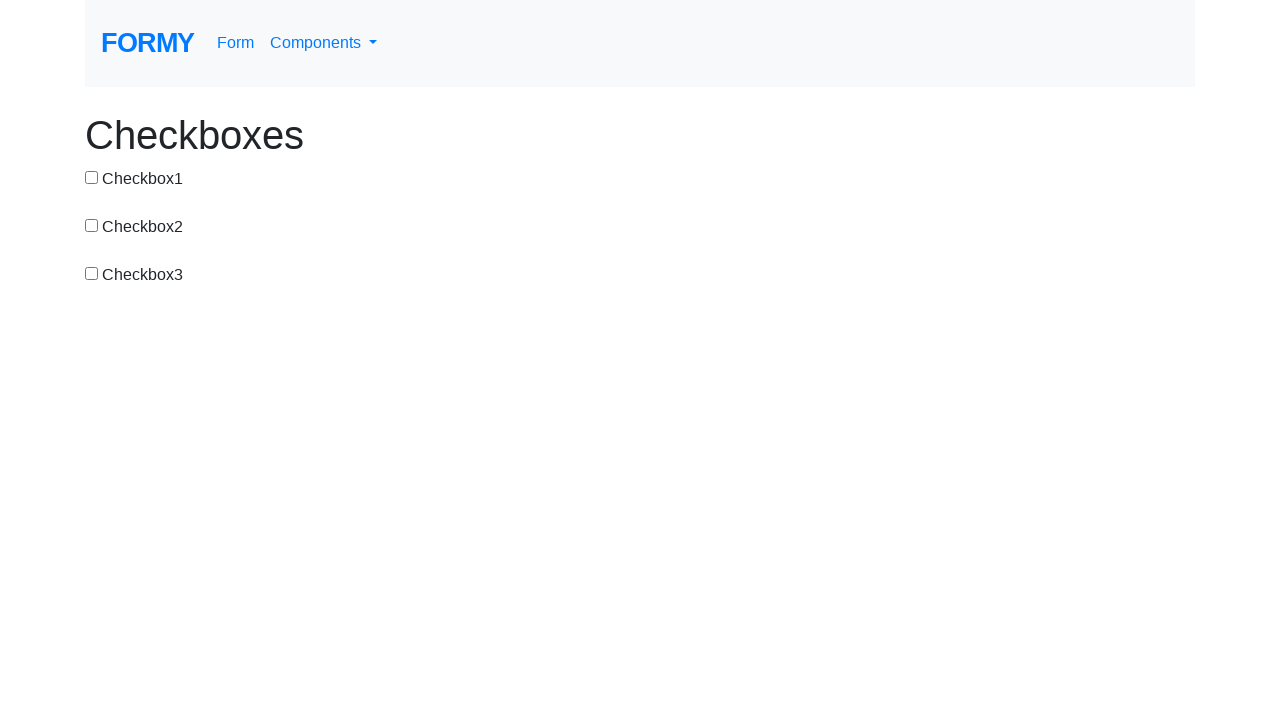

Clicked first checkbox at (92, 177) on #checkbox-1
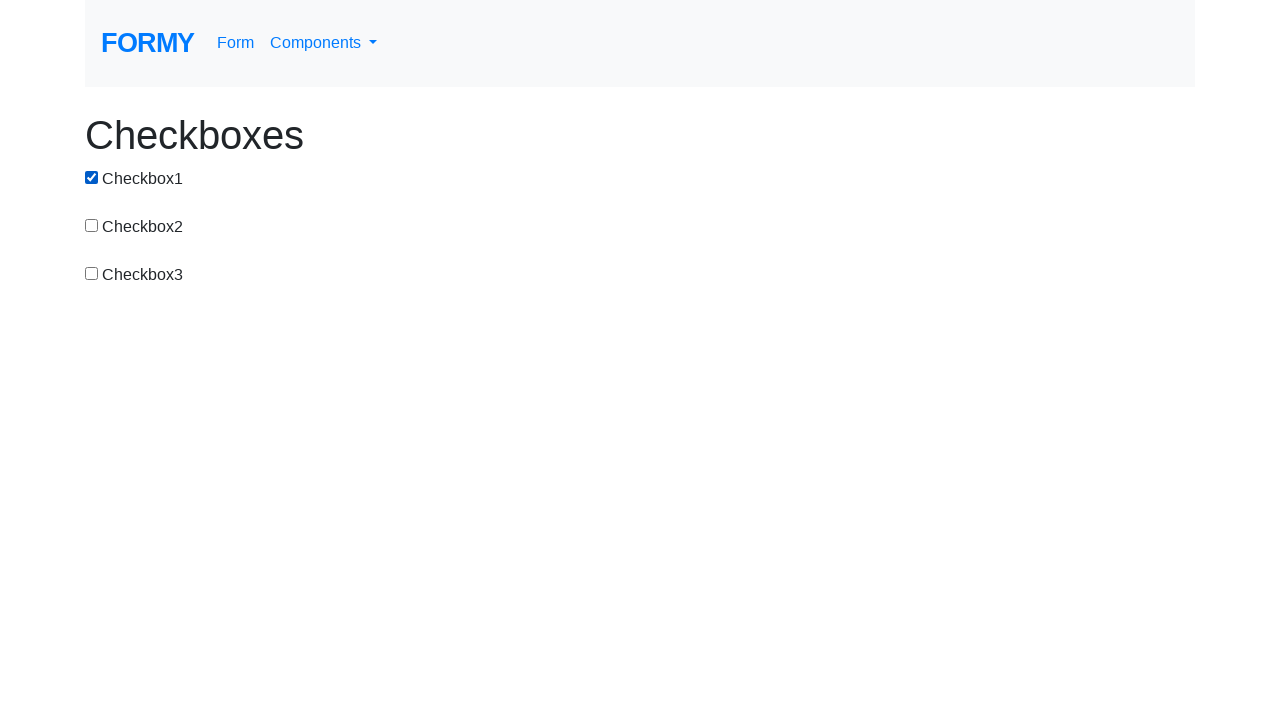

Clicked second checkbox at (92, 225) on #checkbox-2
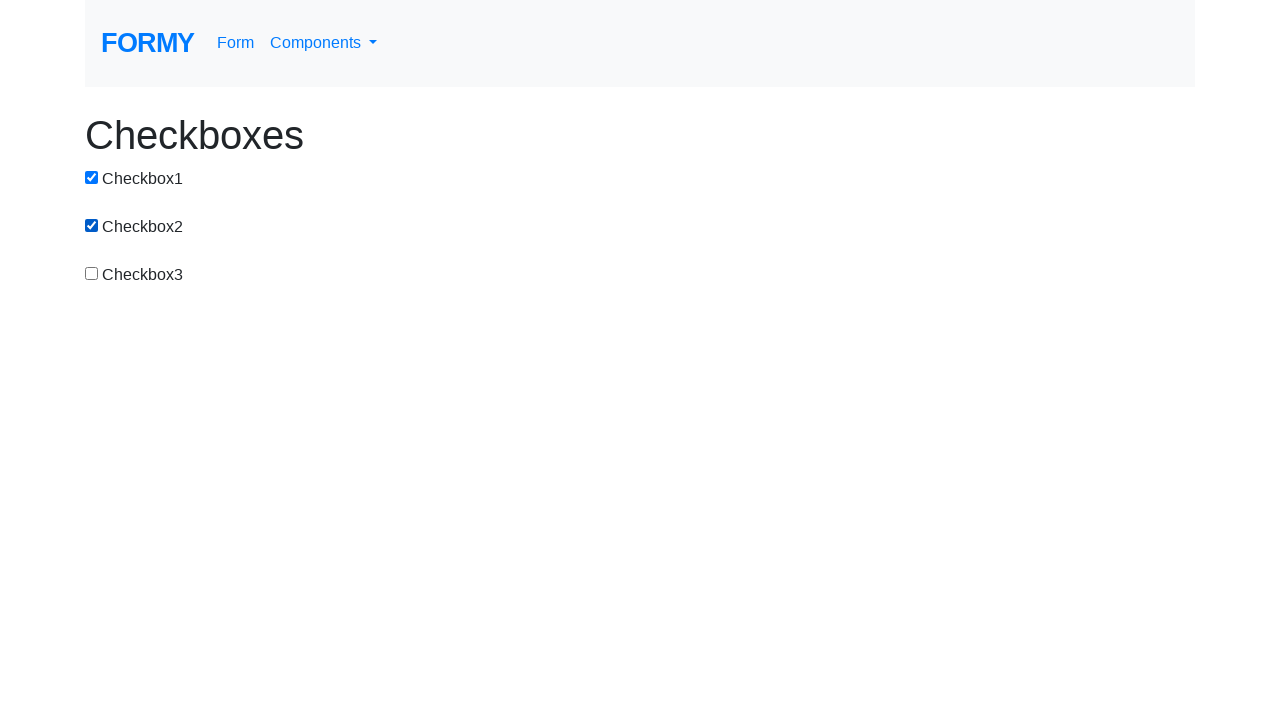

Clicked third checkbox at (92, 273) on #checkbox-3
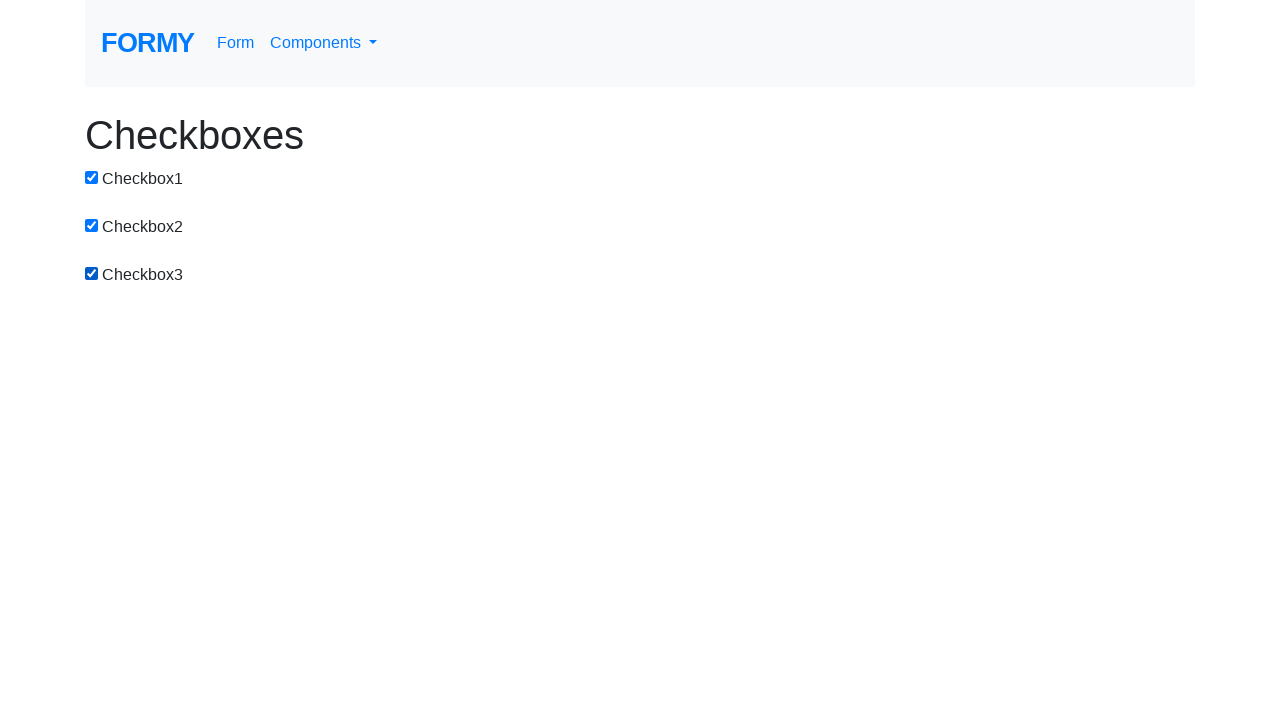

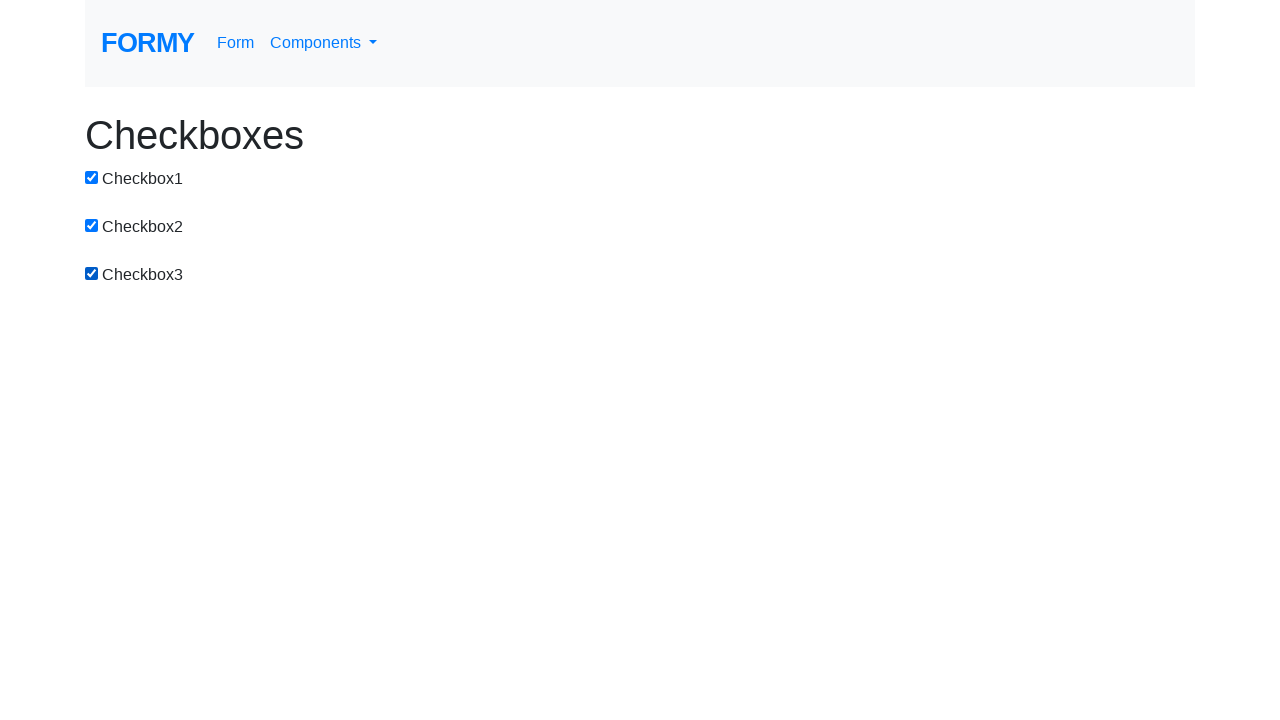